Tests editing a todo item by double-clicking, filling new text, and pressing Enter.

Starting URL: https://demo.playwright.dev/todomvc

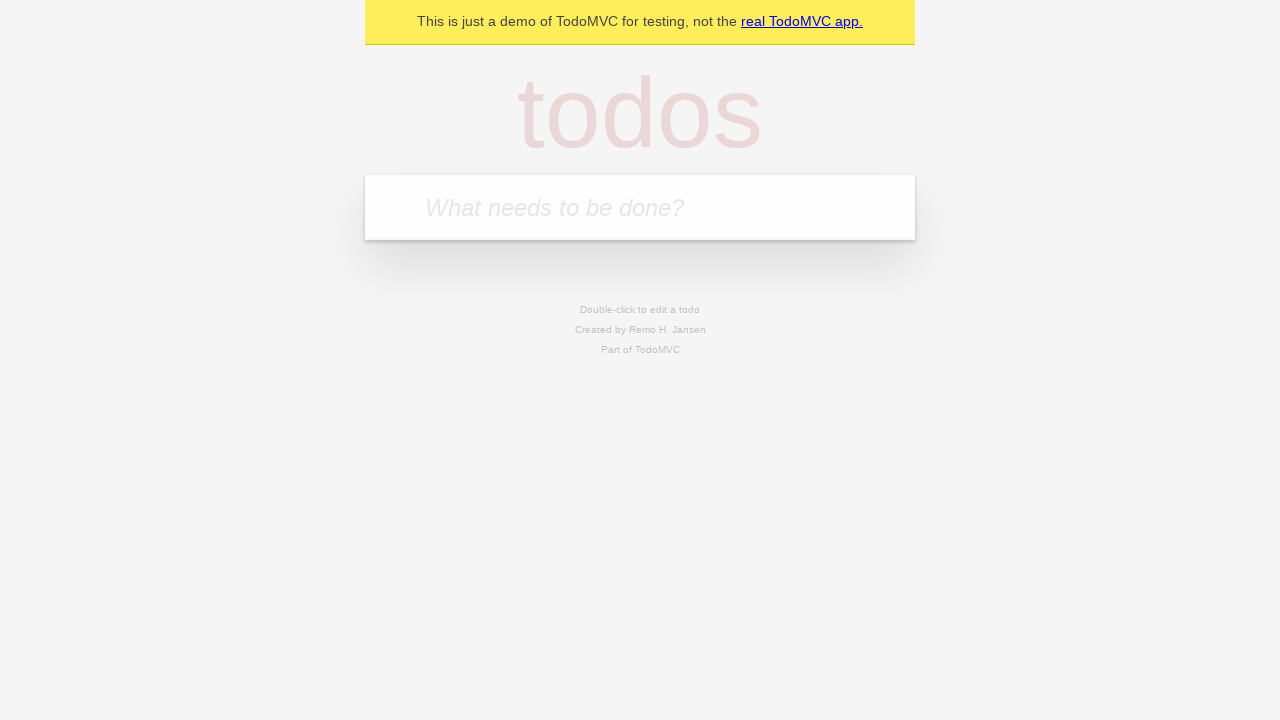

Filled todo input with 'buy some cheese' on internal:attr=[placeholder="What needs to be done?"i]
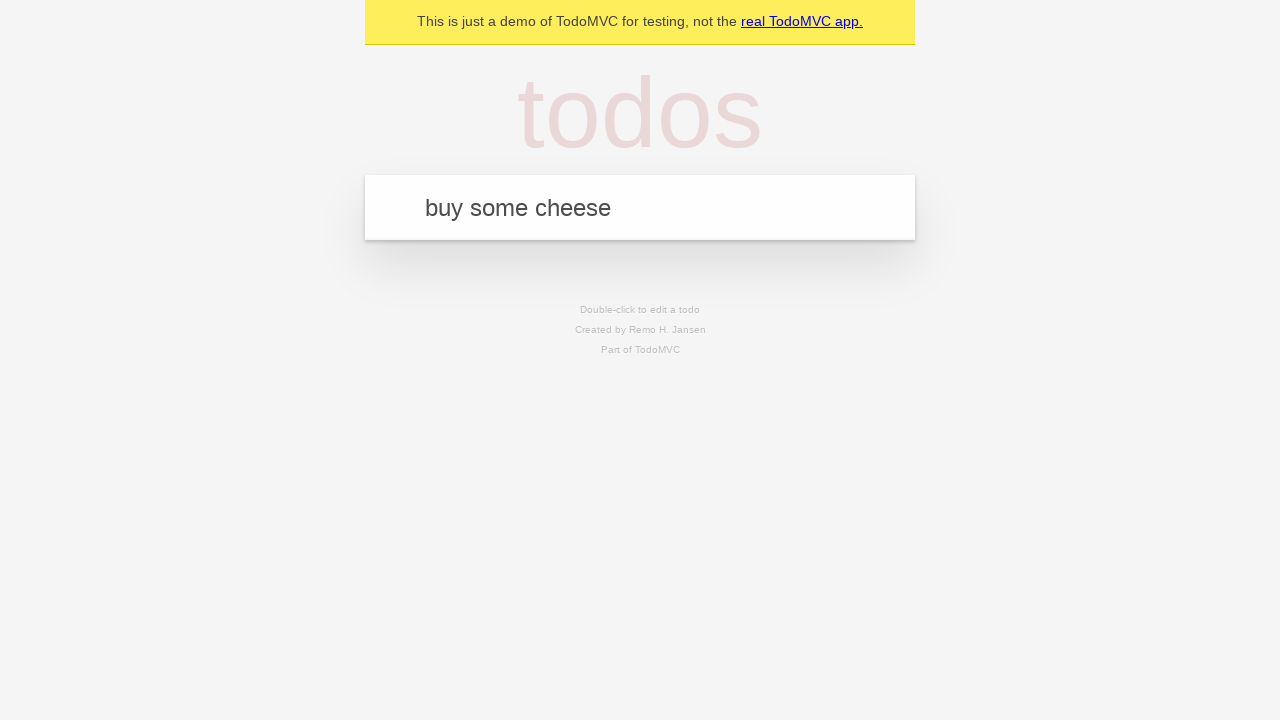

Pressed Enter to create first todo item on internal:attr=[placeholder="What needs to be done?"i]
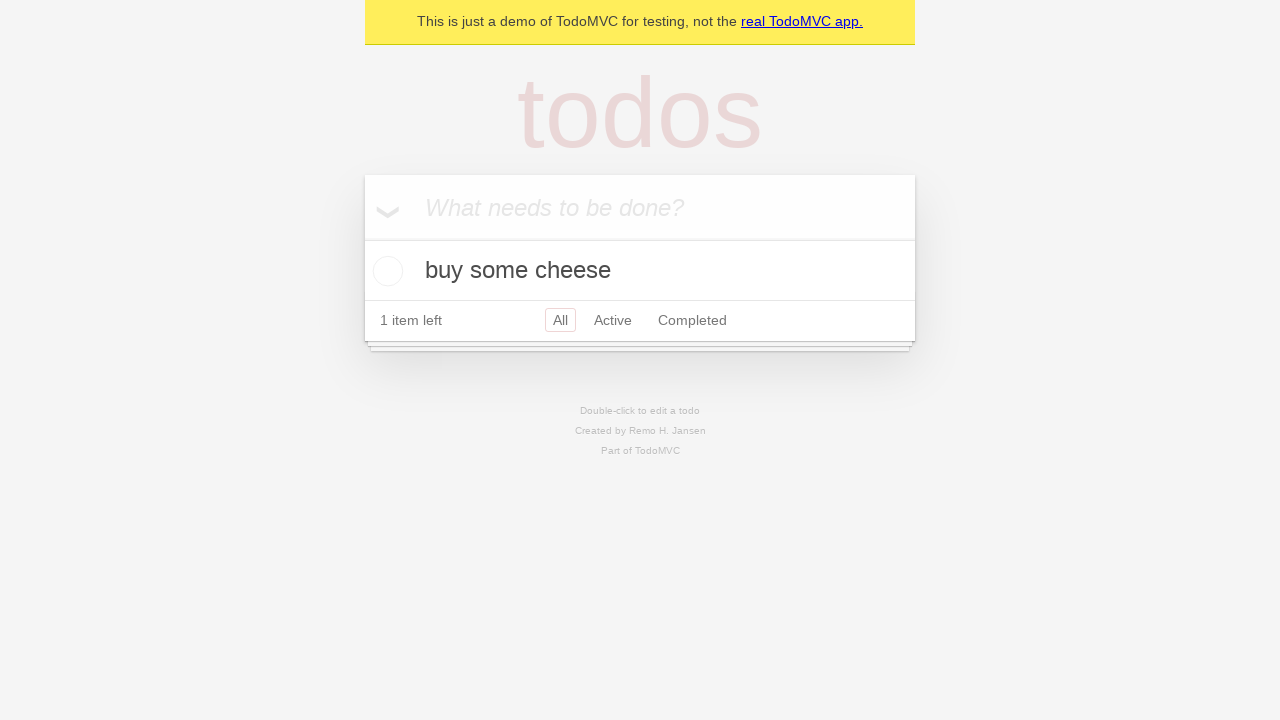

Filled todo input with 'feed the cat' on internal:attr=[placeholder="What needs to be done?"i]
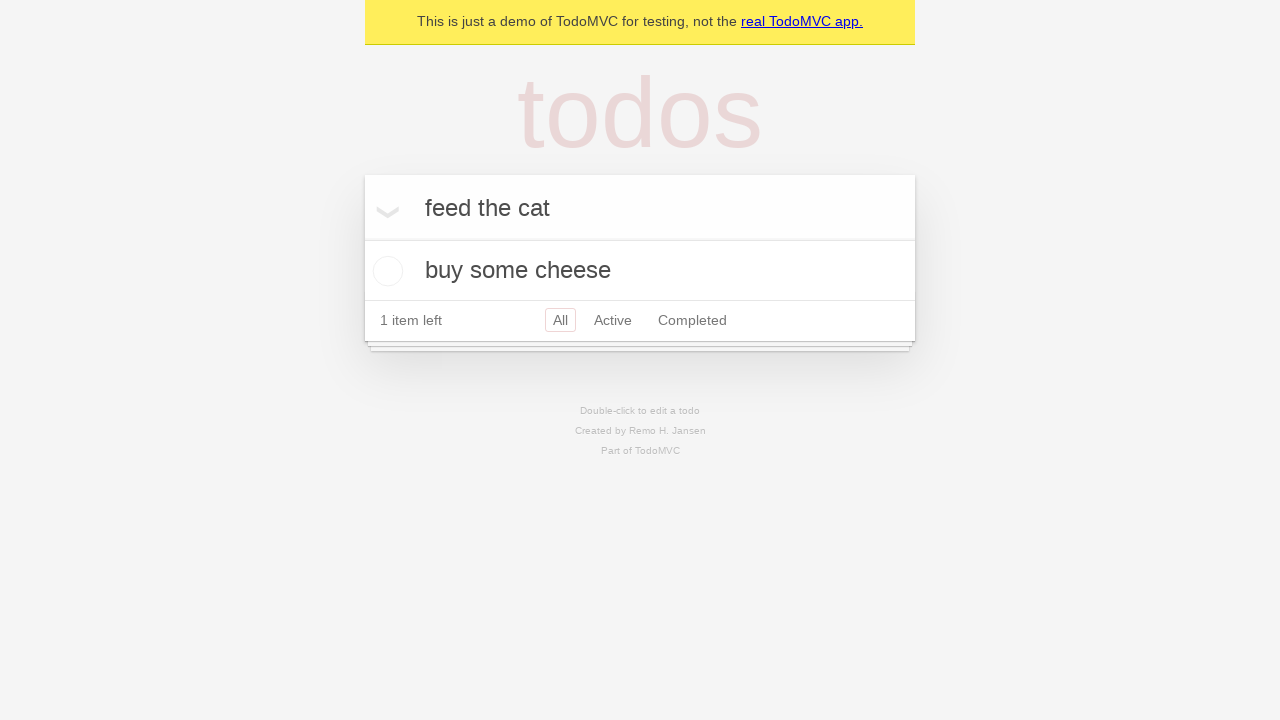

Pressed Enter to create second todo item on internal:attr=[placeholder="What needs to be done?"i]
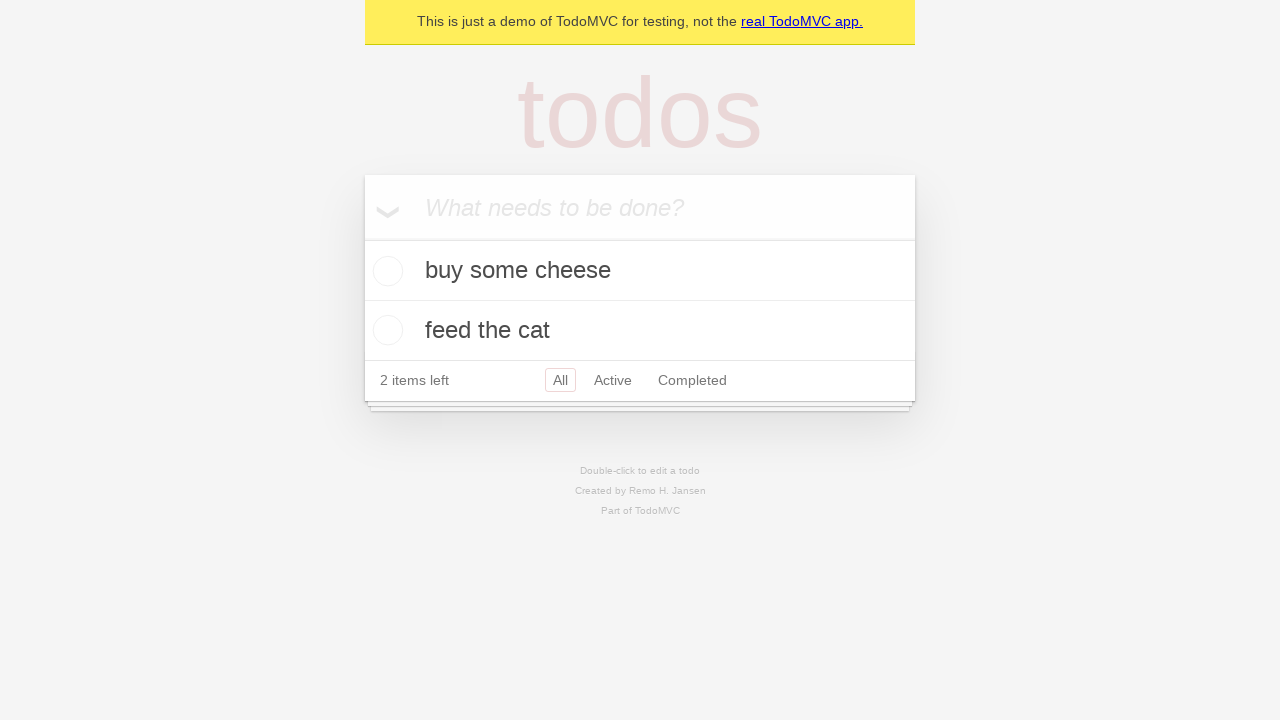

Filled todo input with 'book a doctors appointment' on internal:attr=[placeholder="What needs to be done?"i]
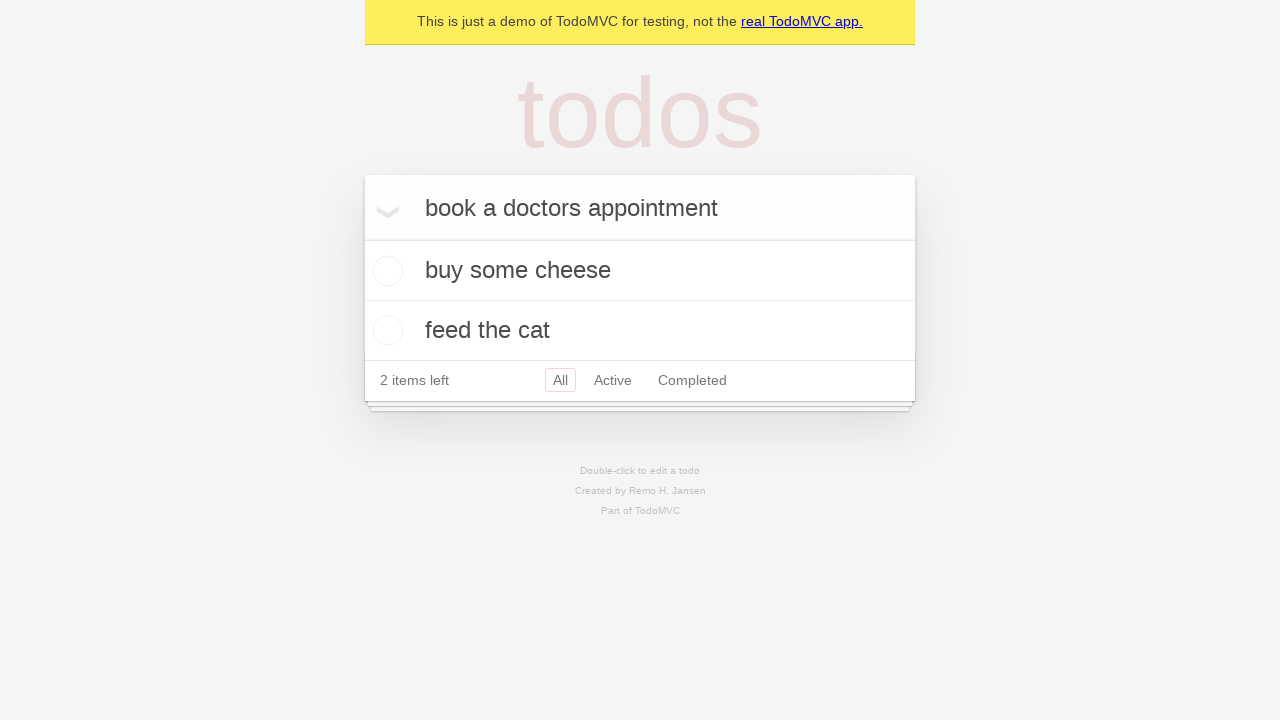

Pressed Enter to create third todo item on internal:attr=[placeholder="What needs to be done?"i]
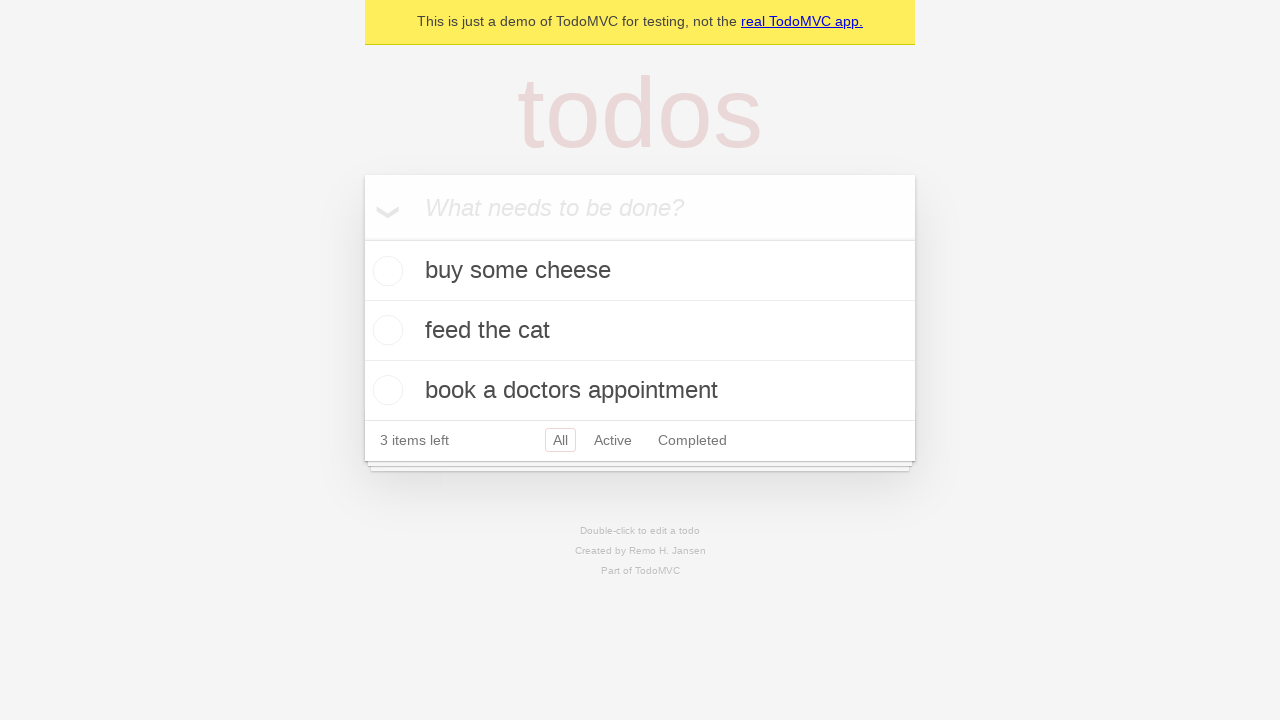

Double-clicked second todo item to enable edit mode at (640, 331) on internal:testid=[data-testid="todo-item"s] >> nth=1
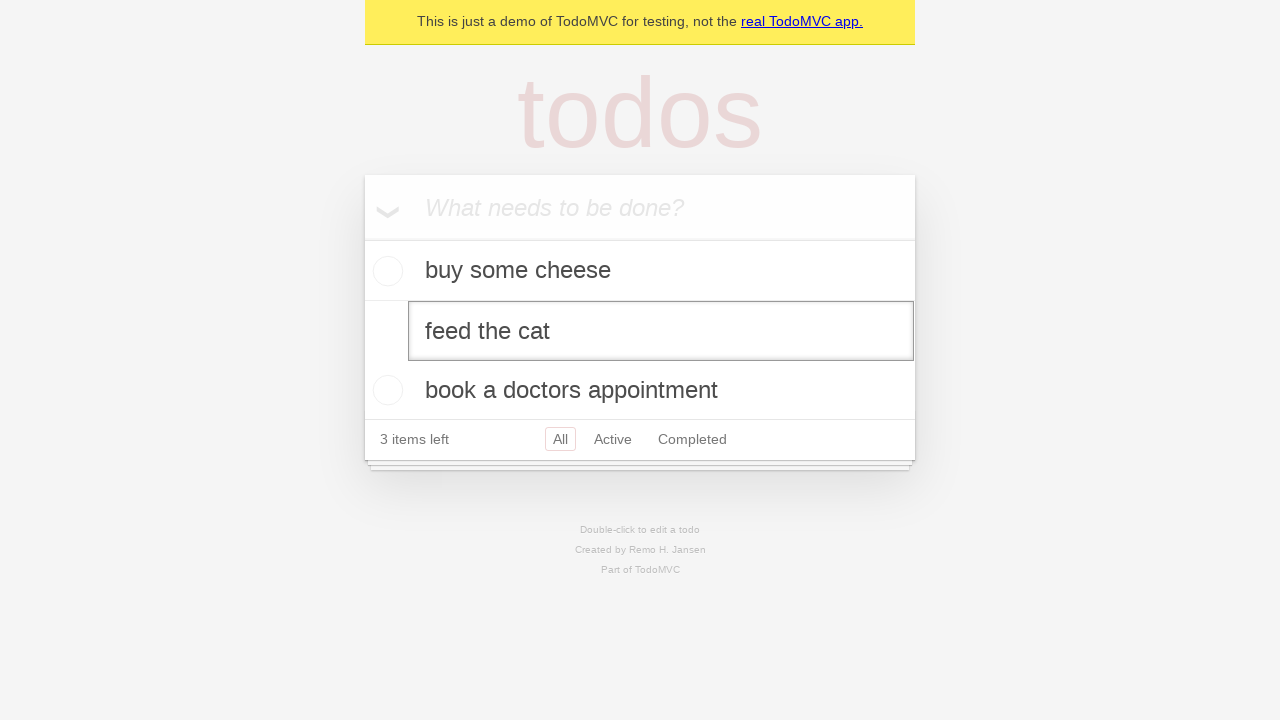

Filled edit textbox with 'buy some sausages' on internal:testid=[data-testid="todo-item"s] >> nth=1 >> internal:role=textbox[nam
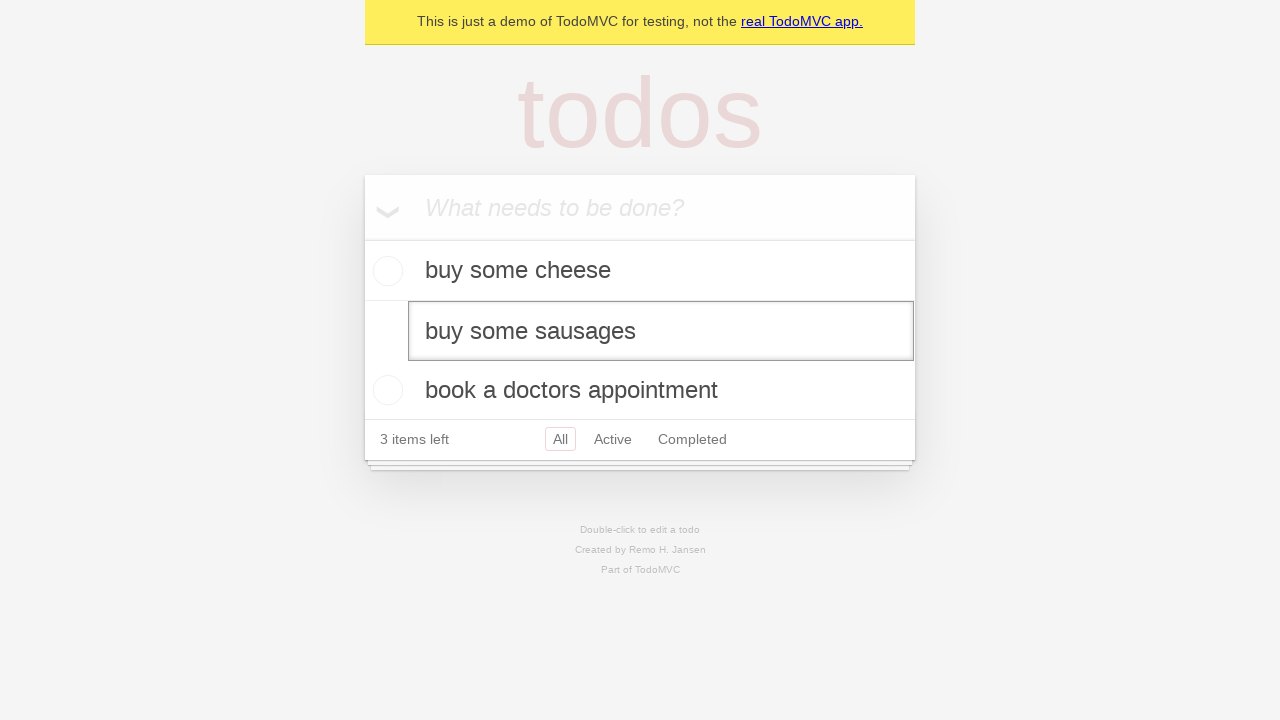

Pressed Enter to save edited todo item on internal:testid=[data-testid="todo-item"s] >> nth=1 >> internal:role=textbox[nam
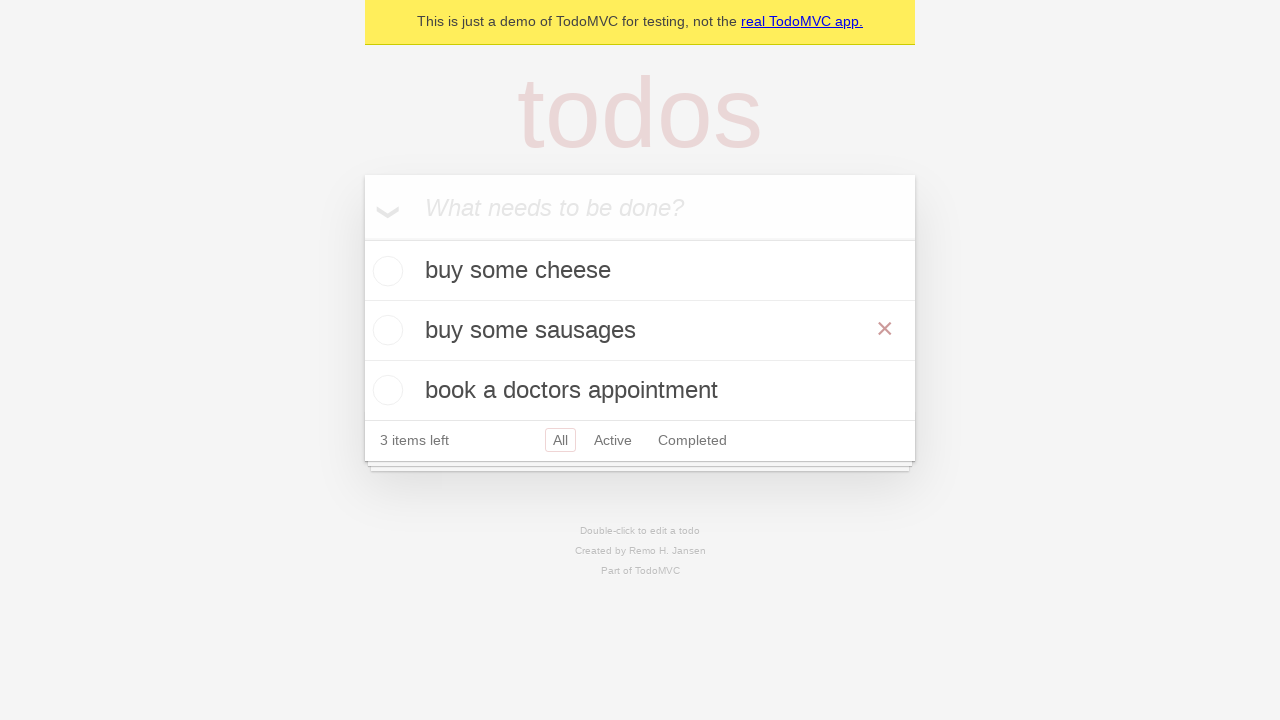

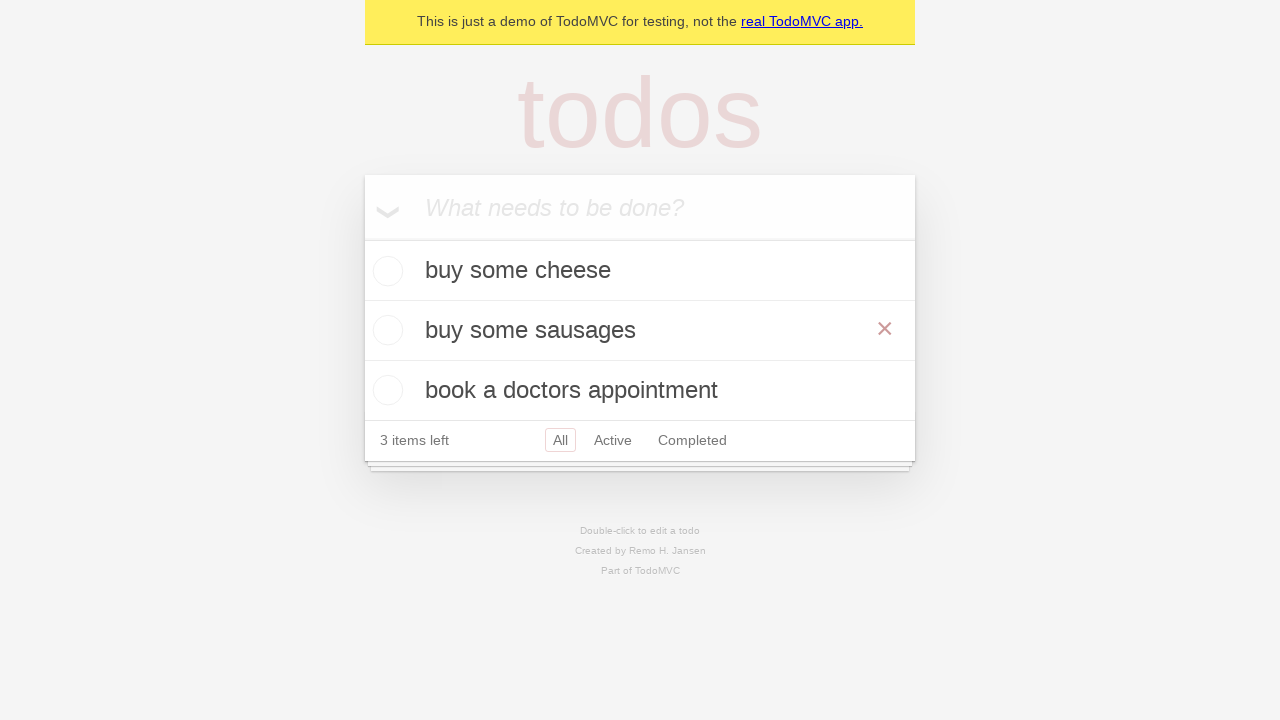